Tests mouseover functionality by hovering over a menu element and clicking on a submenu item

Starting URL: https://rahulshettyacademy.com/AutomationPractice/

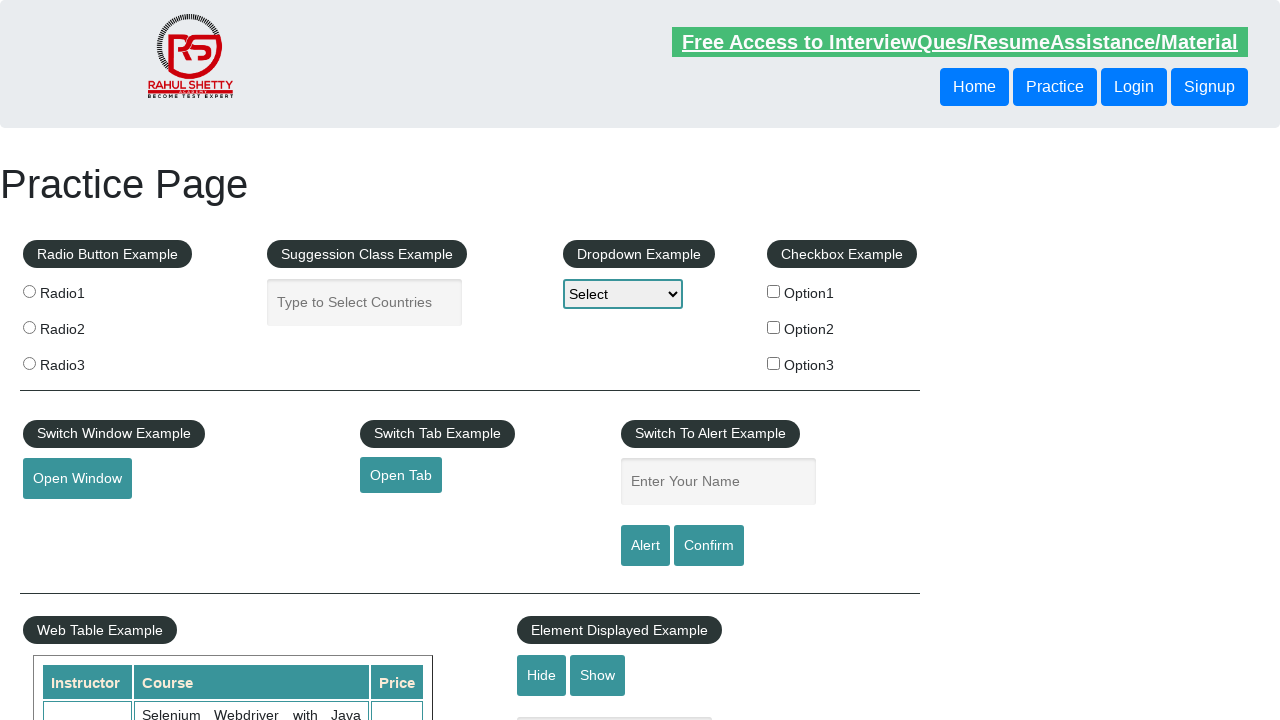

Hovered over mousehover menu element at (83, 361) on #mousehover
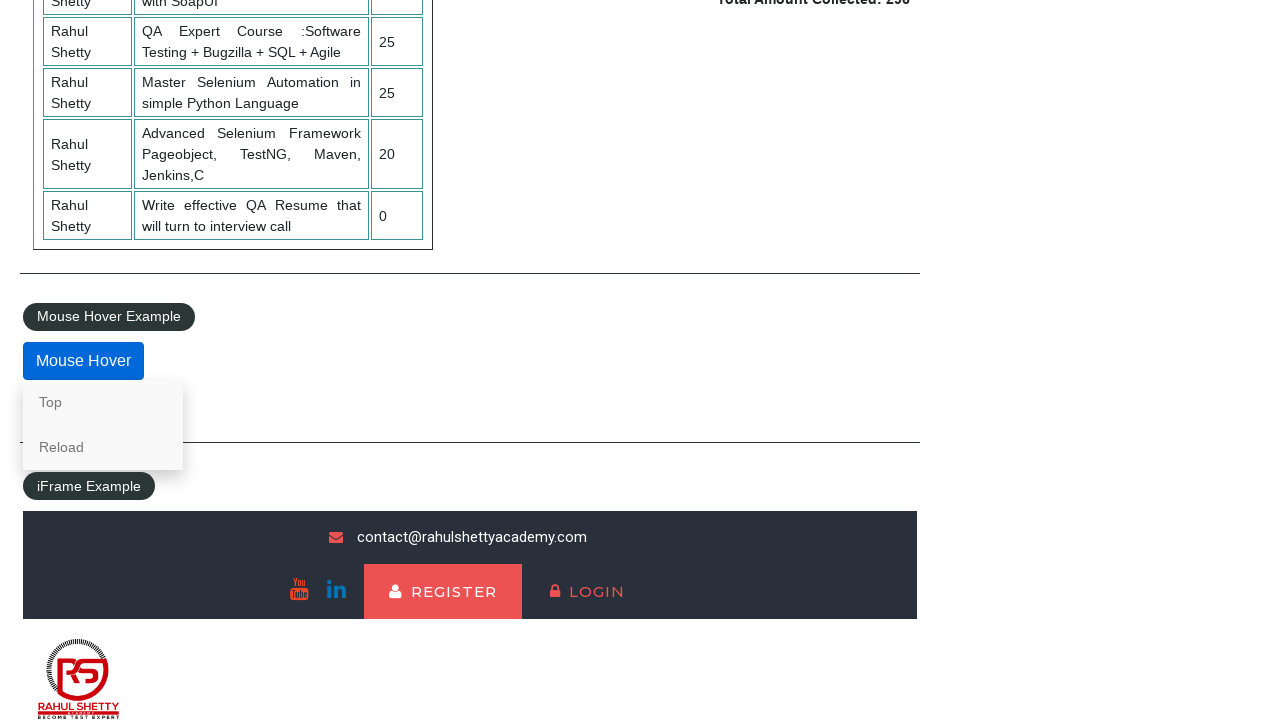

Clicked on 'Top' link in submenu at (103, 402) on a:text('Top')
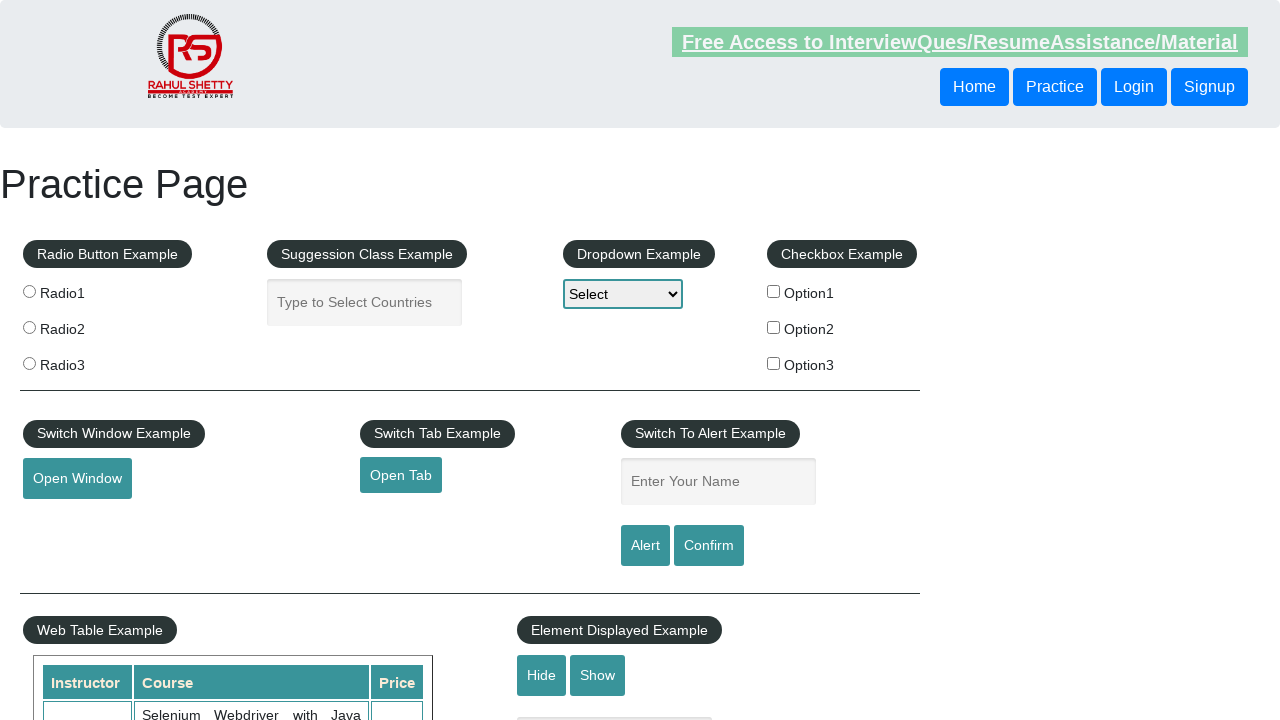

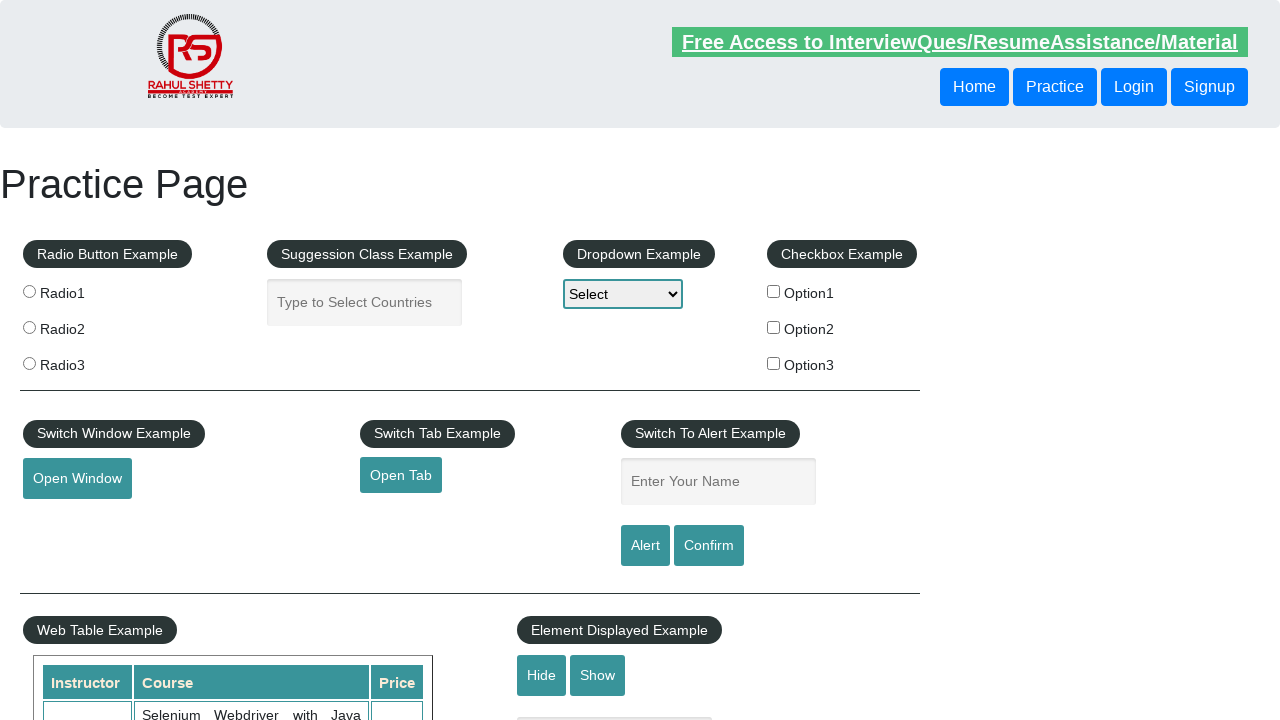